Tests iframe handling by switching to an iframe, clicking a button that triggers a JavaScript alert, accepting the alert, switching back to the main content, and clicking another button

Starting URL: https://www.w3schools.com/js/tryit.asp?filename=tryjs_alert

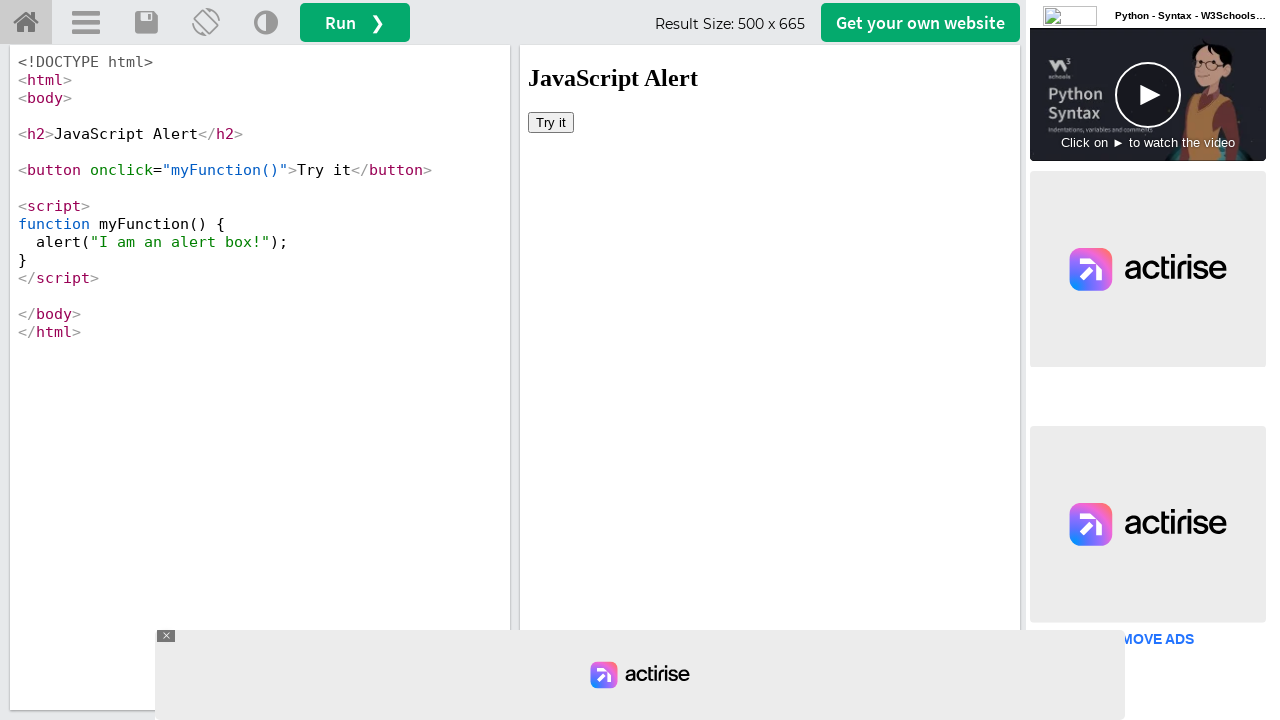

Located iframe with id 'iframeResult'
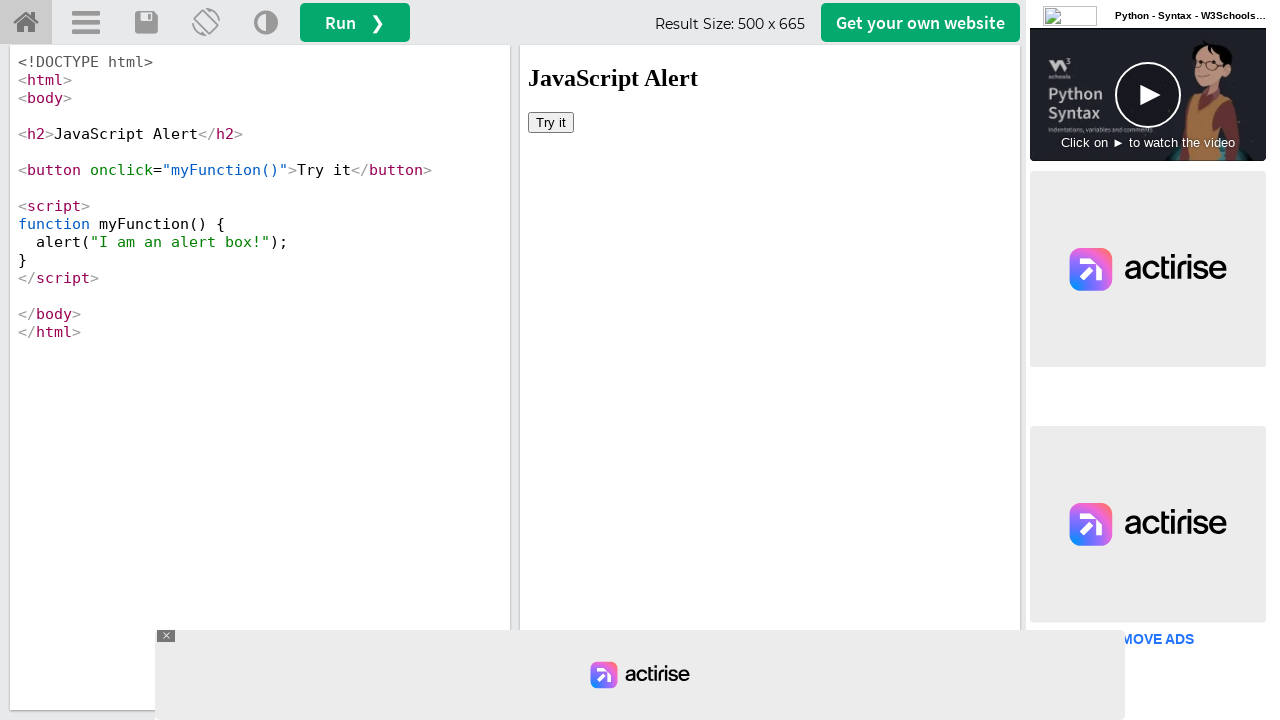

Clicked button in iframe that triggers JavaScript alert at (551, 122) on #iframeResult >> internal:control=enter-frame >> xpath=//button[@onclick='myFunc
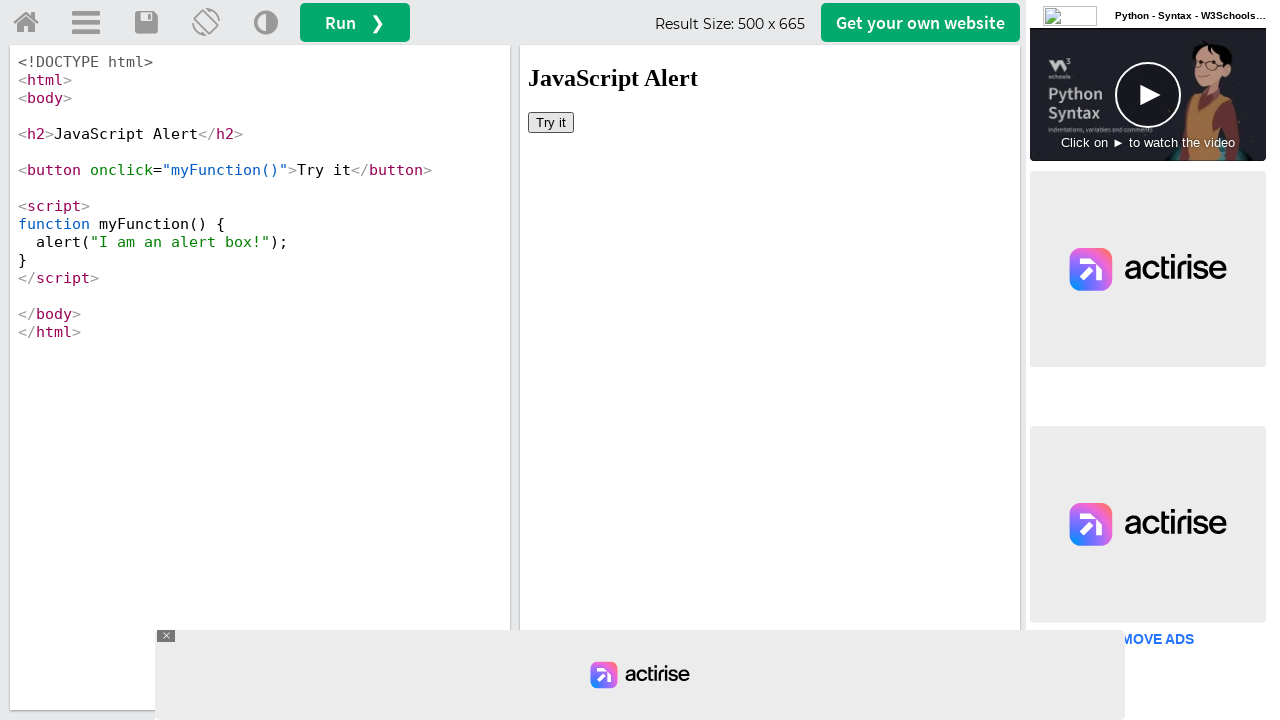

Set up dialog handler to accept alerts
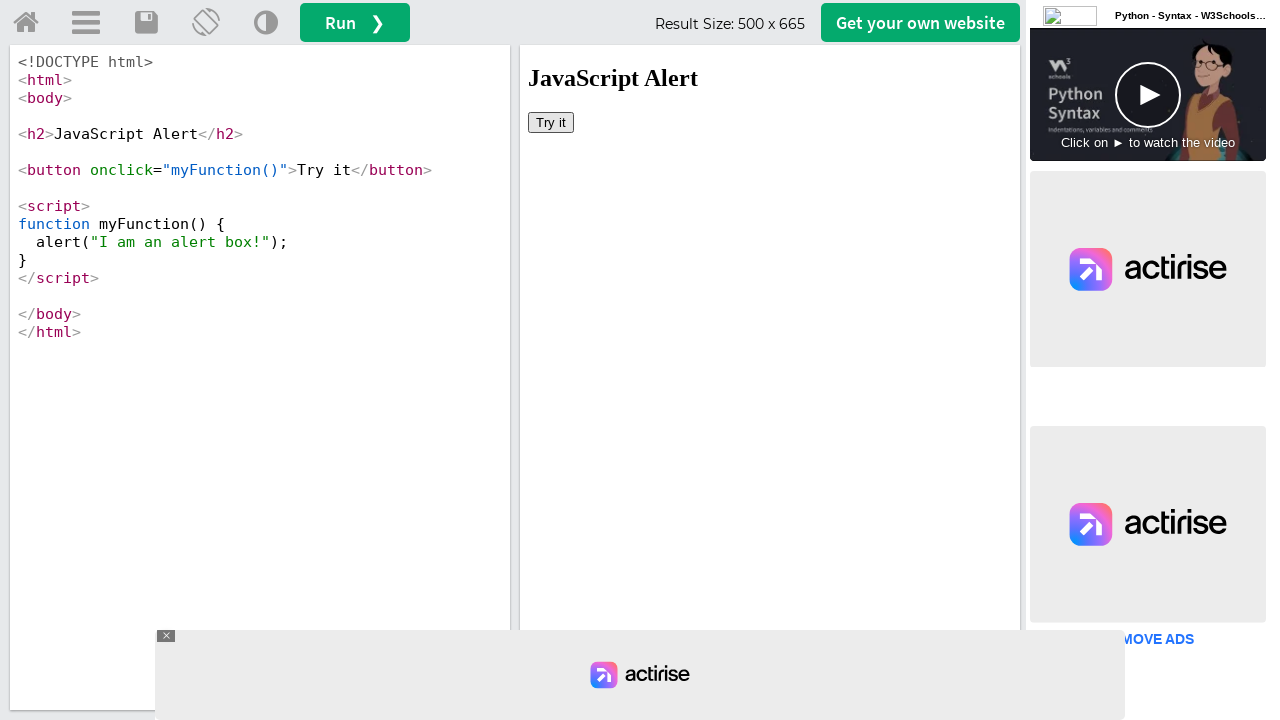

Waited 500ms for alert handling to complete
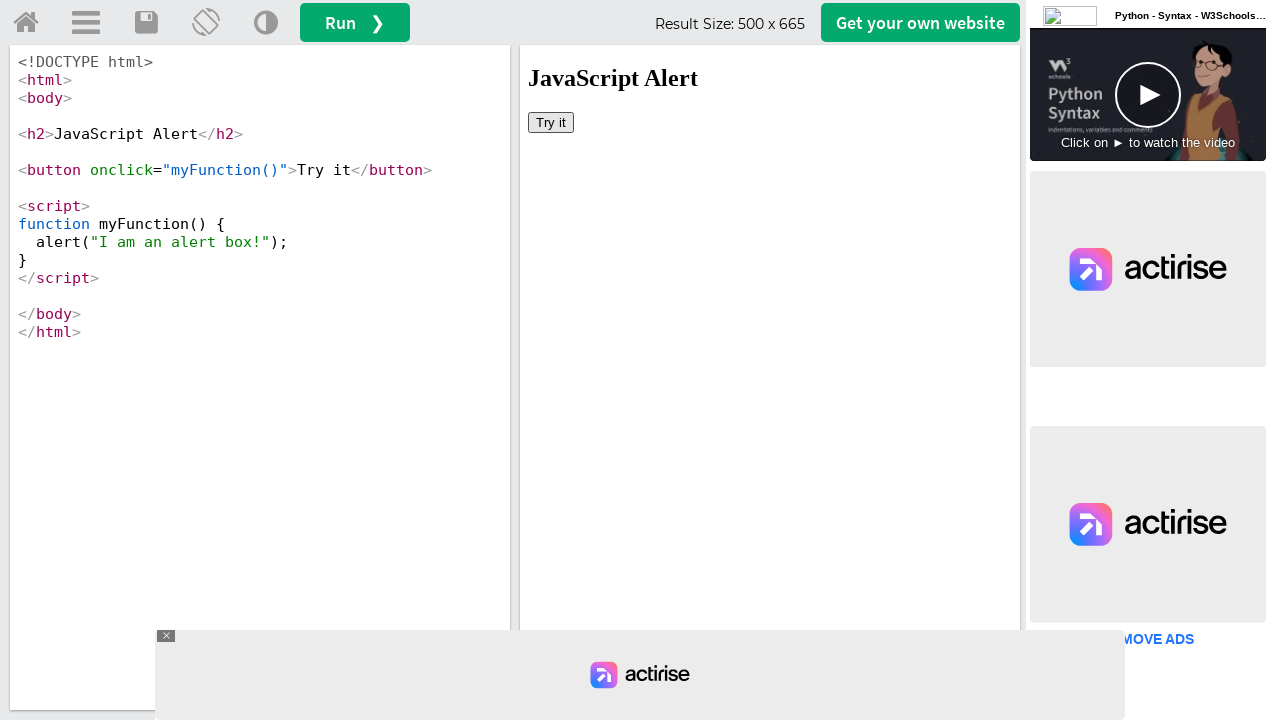

Clicked button in main content outside iframe at (920, 22) on #getwebsitebtn
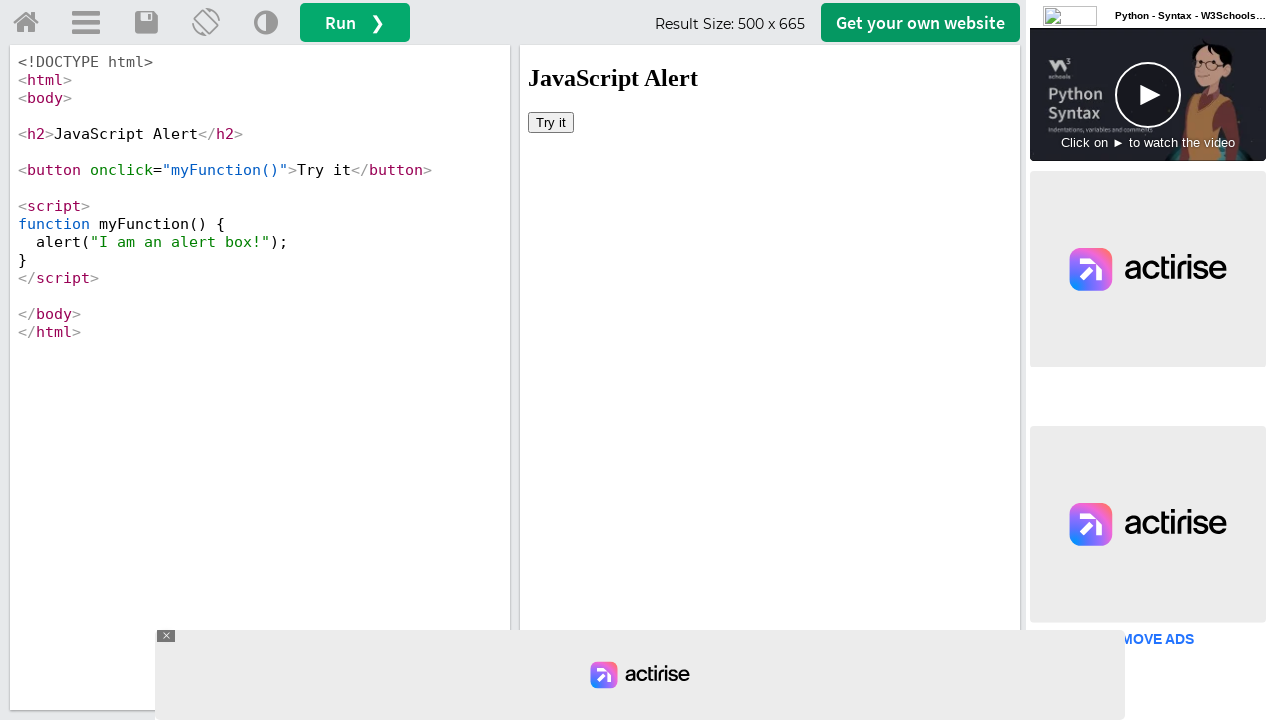

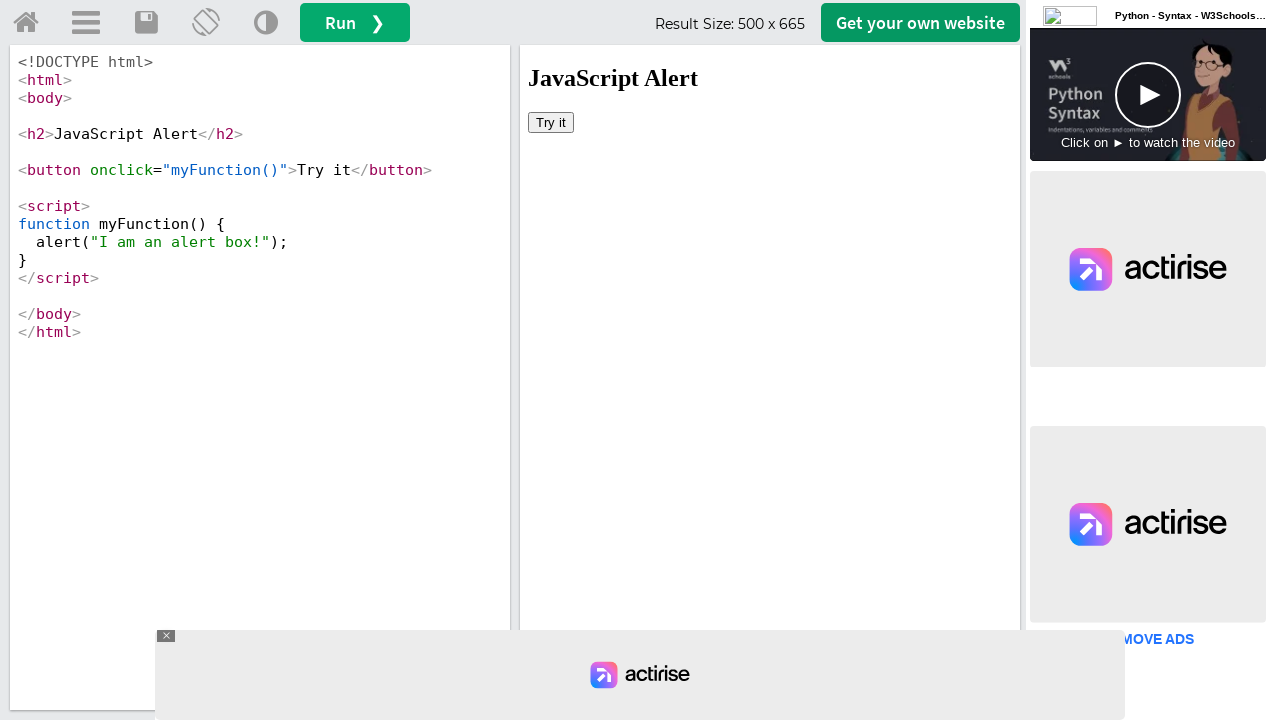